Navigates to the time.mk website and maximizes the browser window, then waits for the page to fully load.

Starting URL: http://www.time.mk

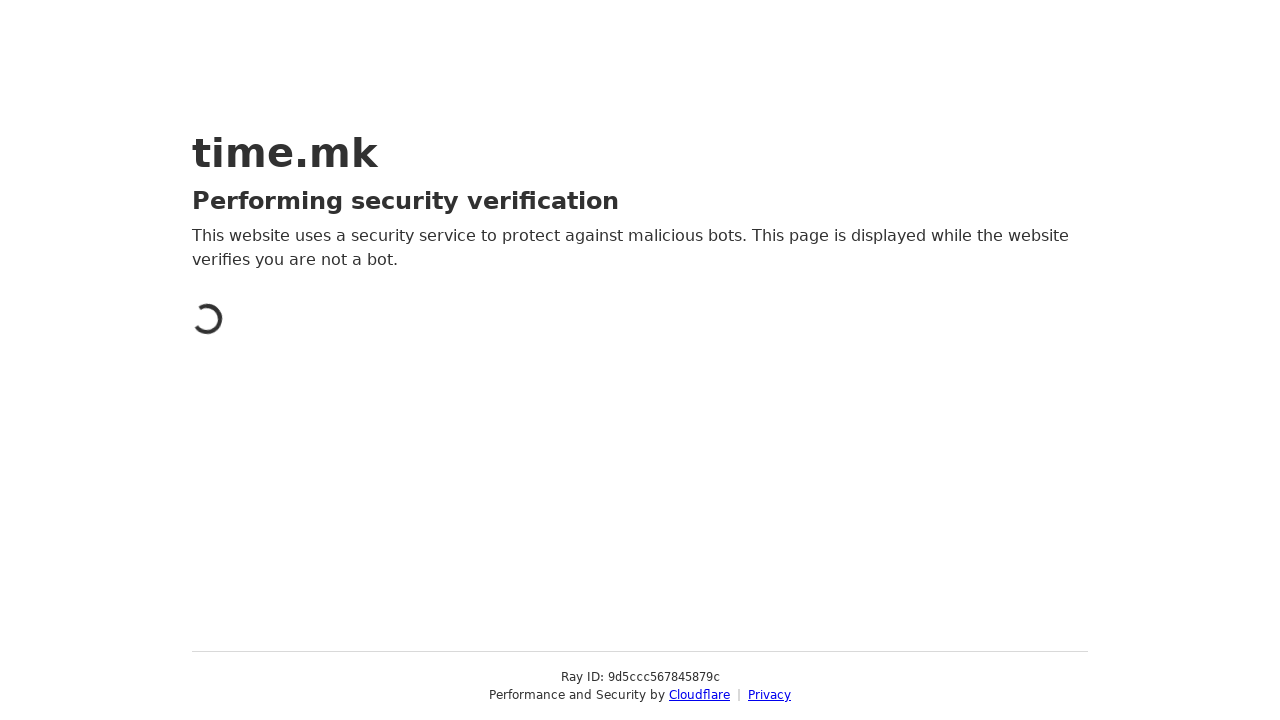

Set viewport size to 1920x1080 to maximize browser window
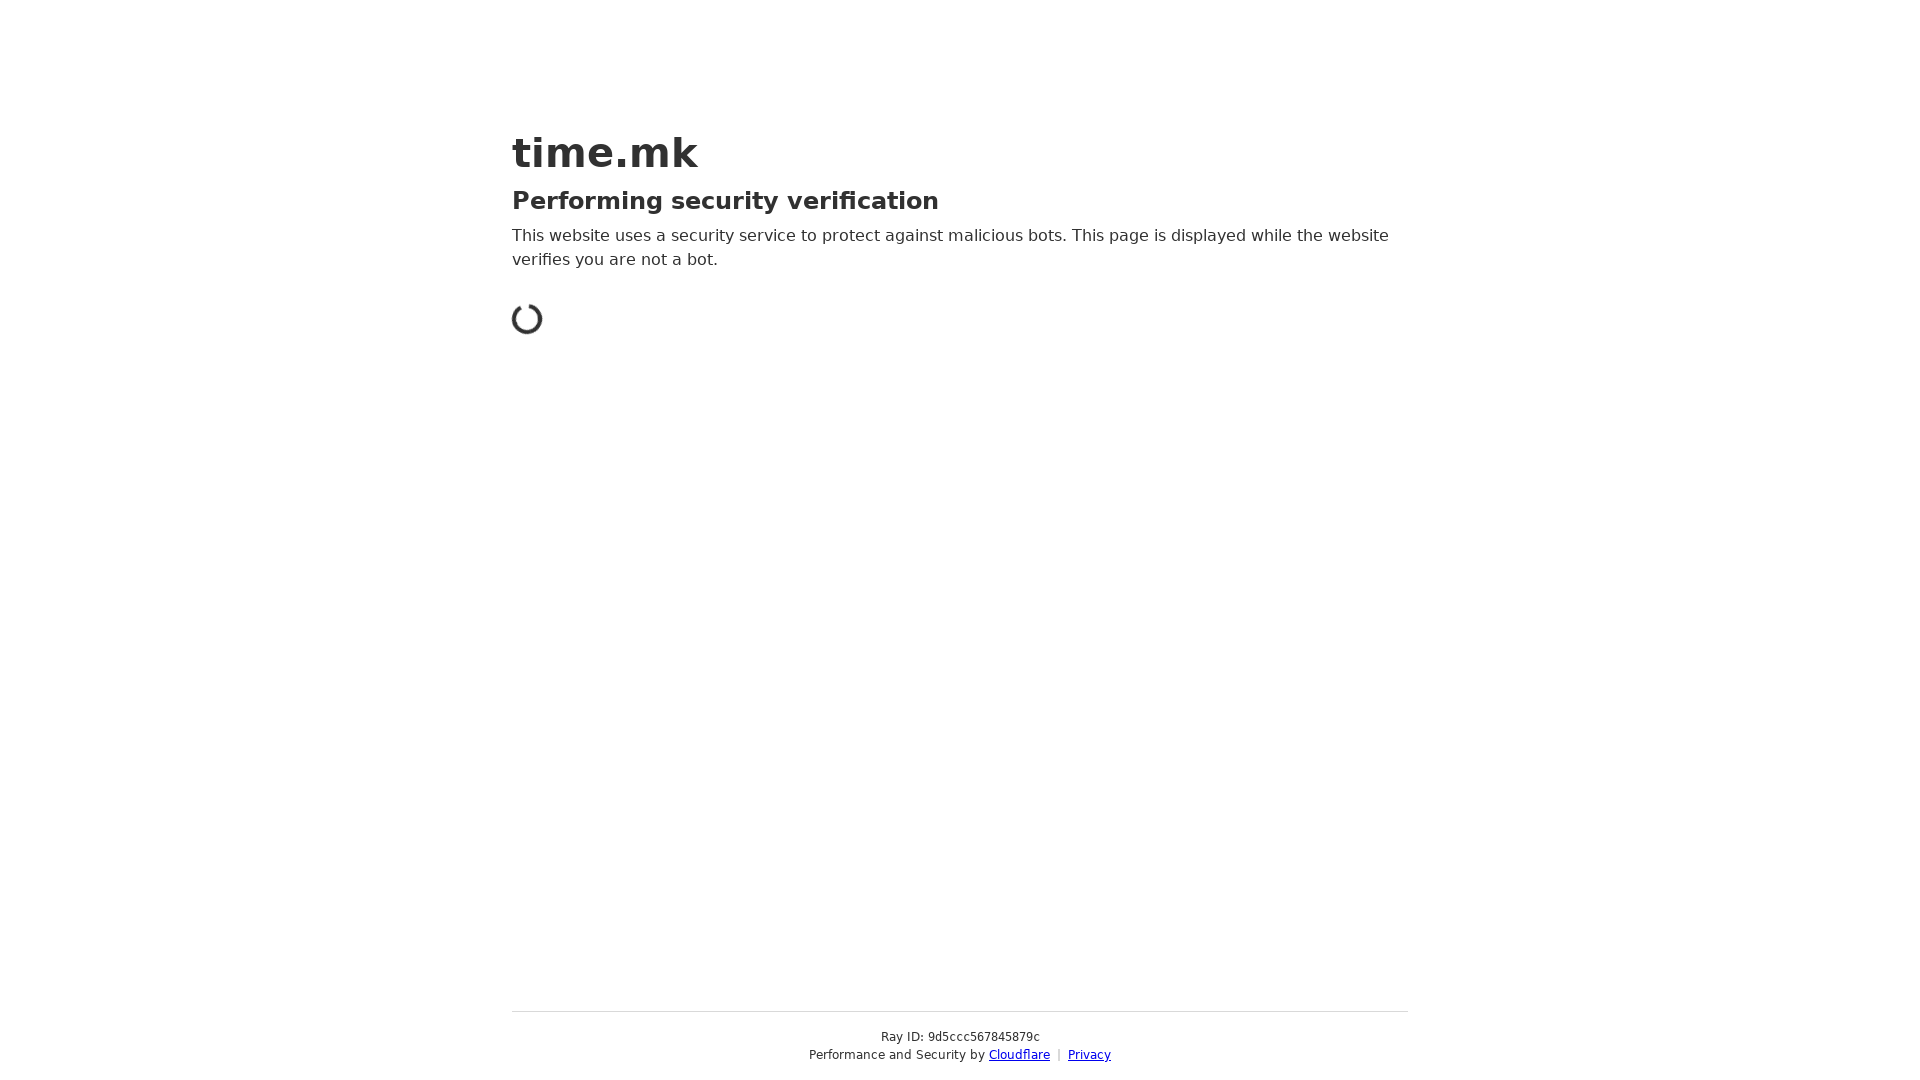

Waited for page to fully load (networkidle state reached)
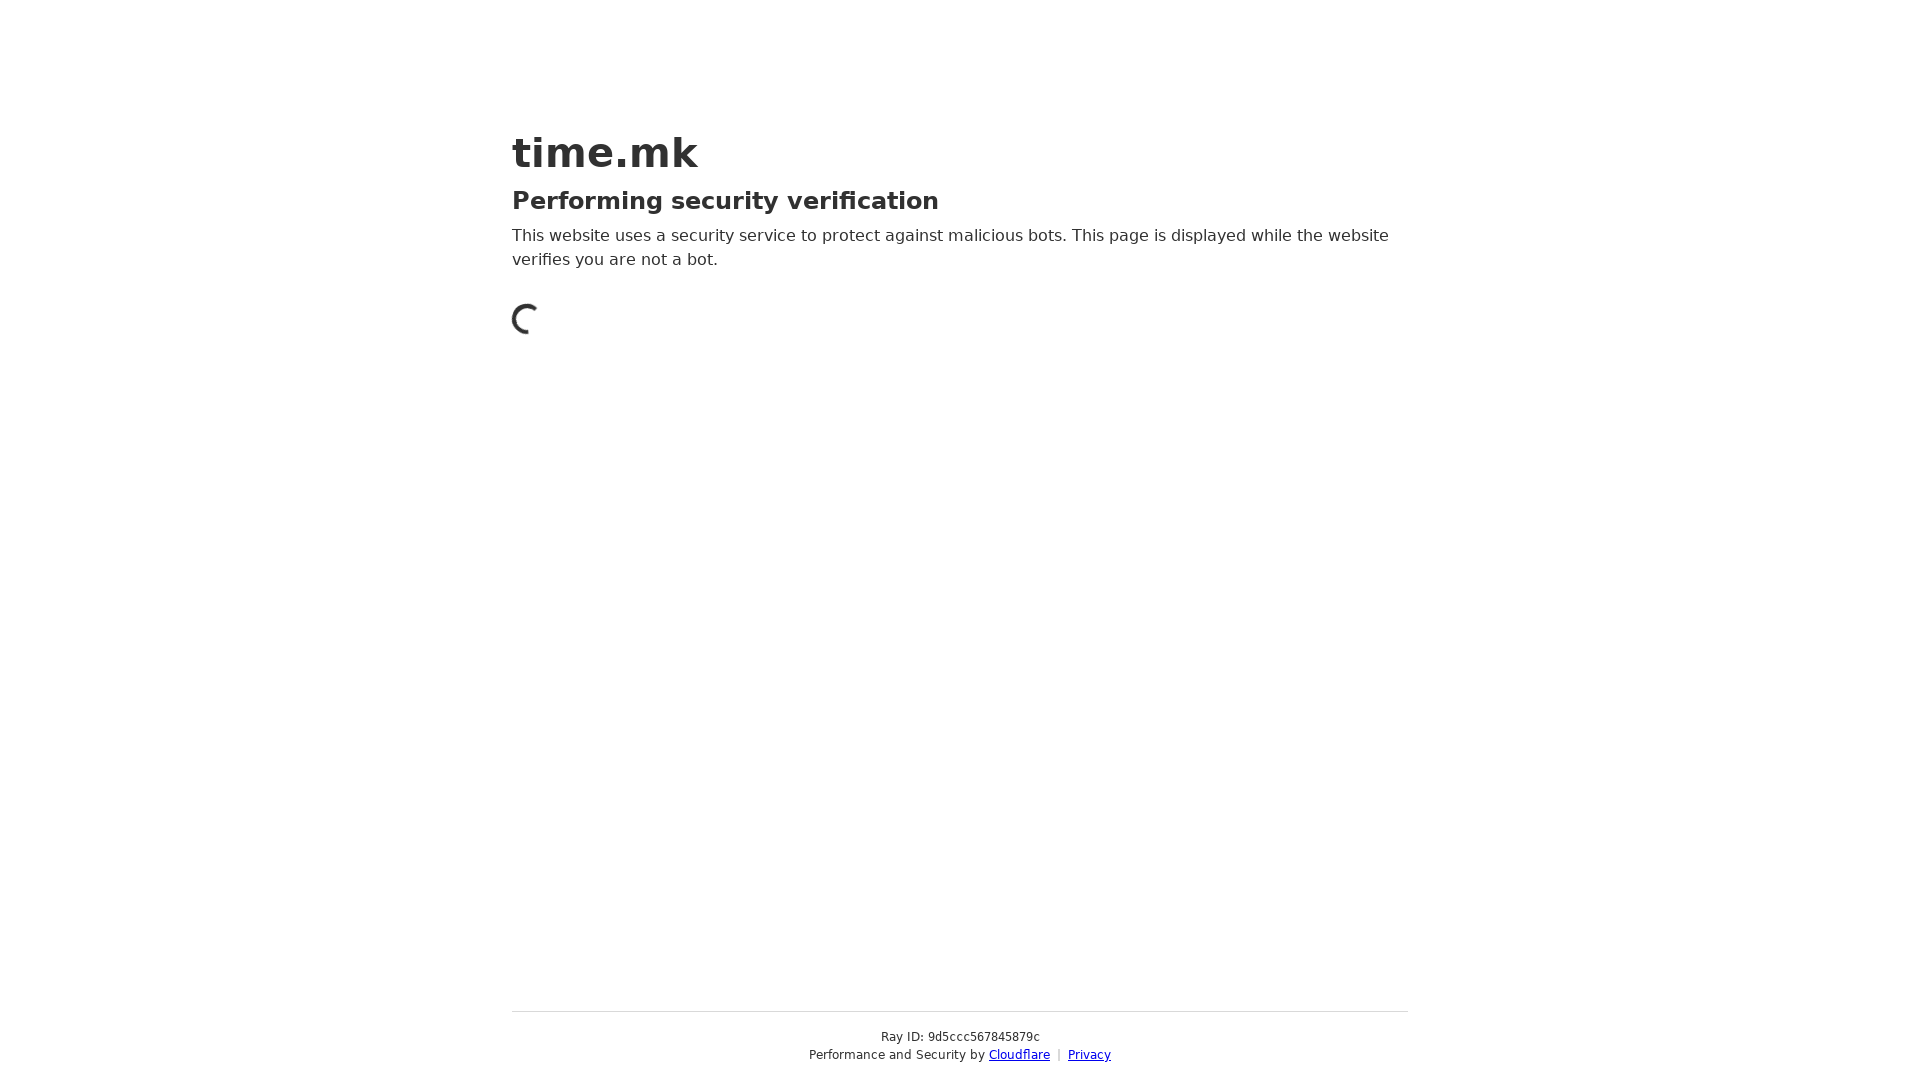

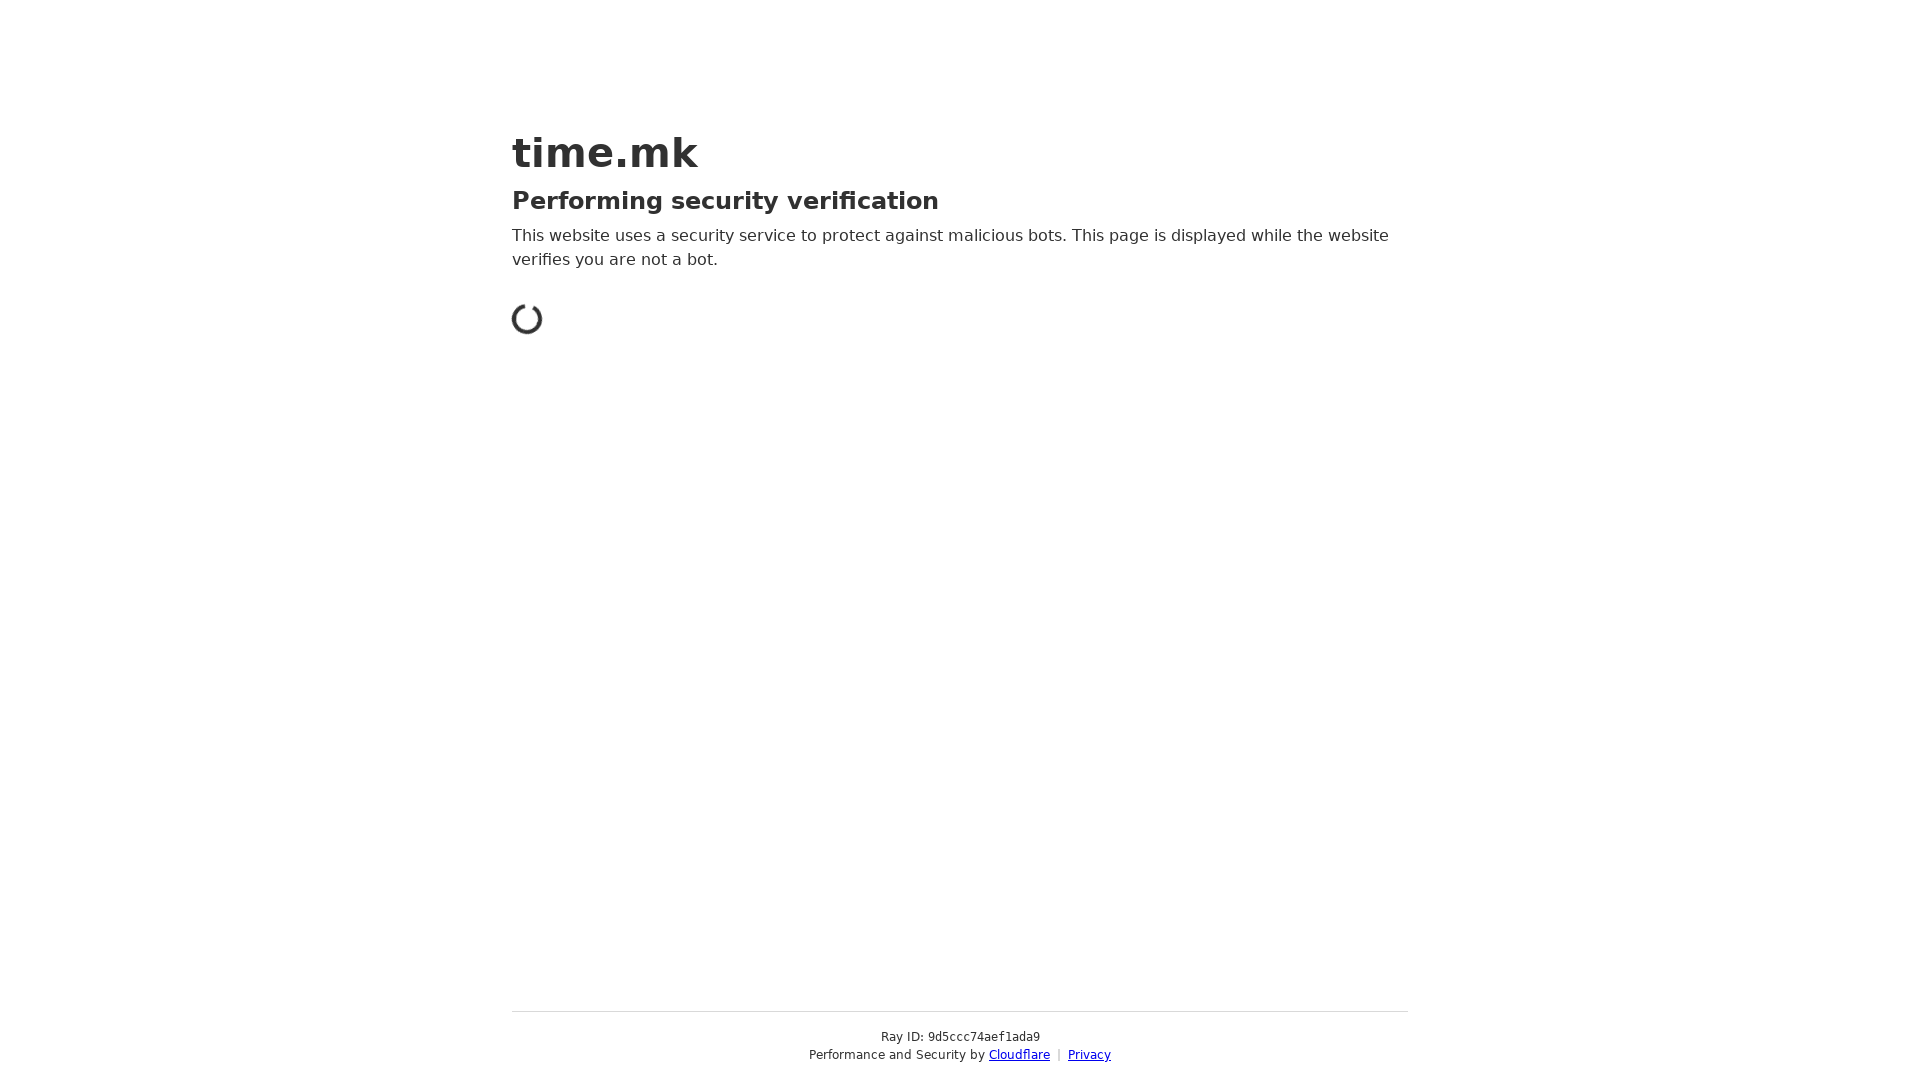